Tests iframe functionality by navigating to the frames page, switching into an iframe, and verifying content inside

Starting URL: http://the-internet.herokuapp.com/

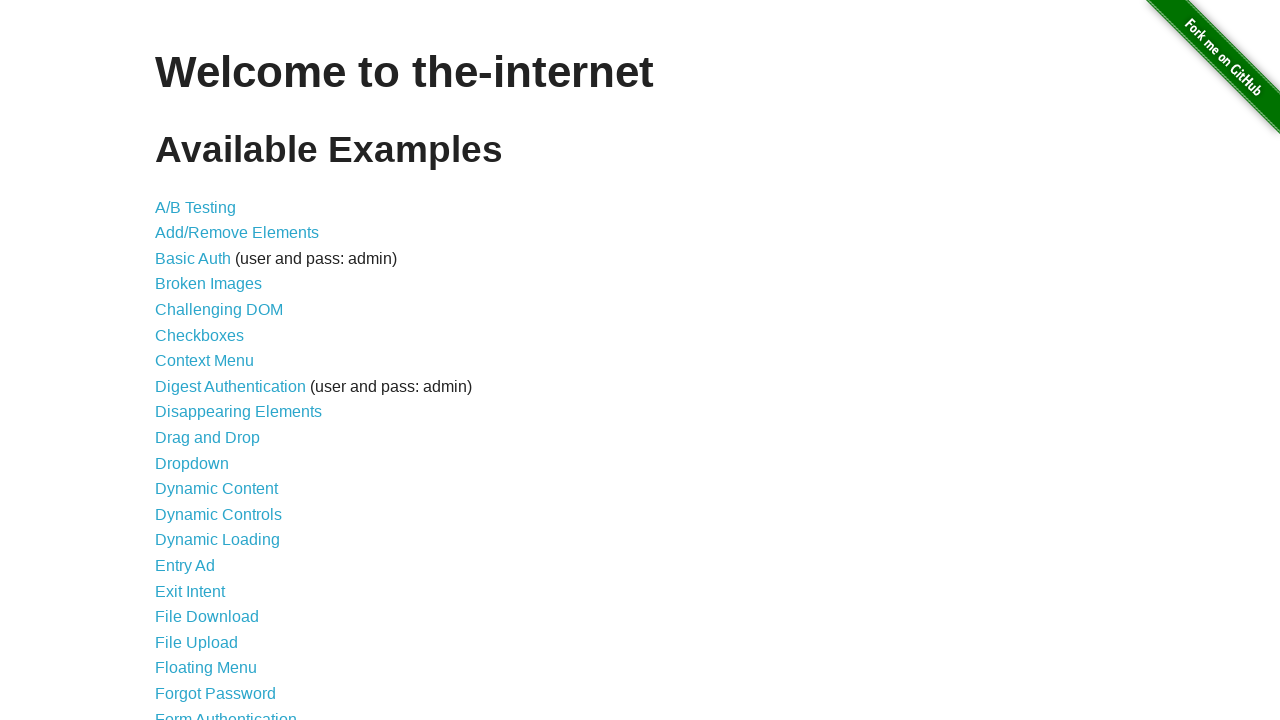

Clicked on Frames link at (182, 361) on text=Frames
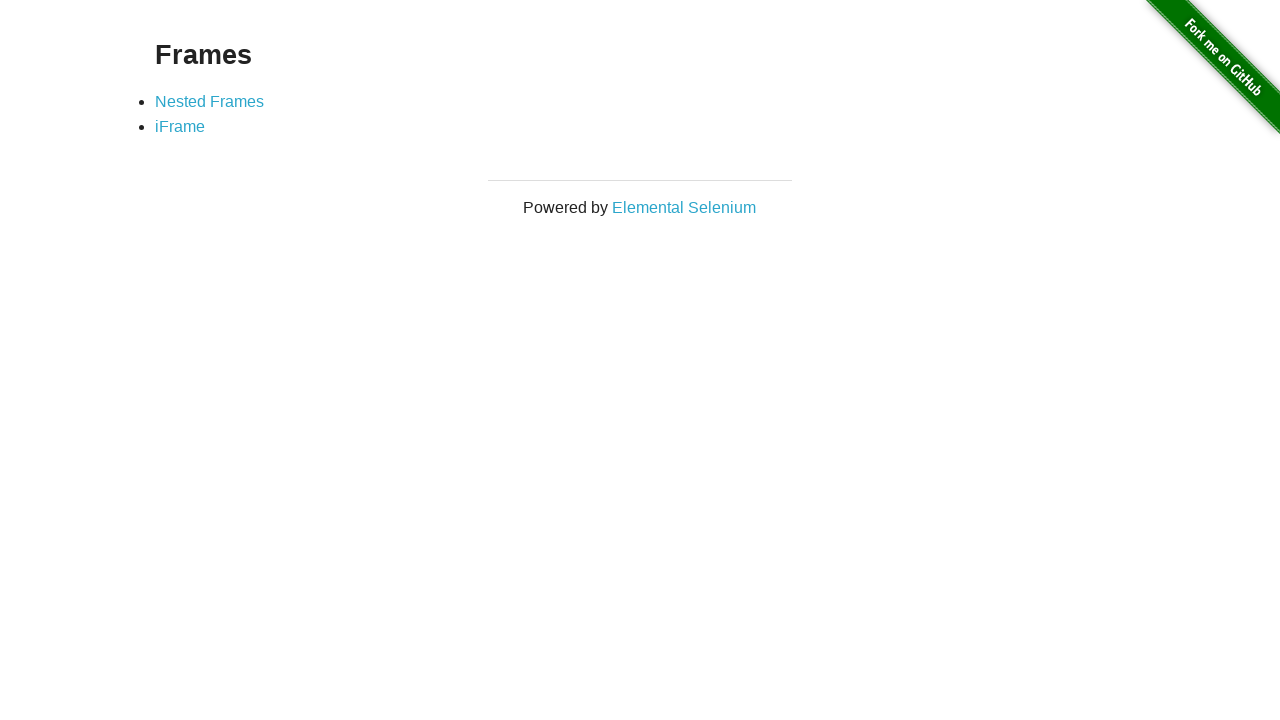

Clicked on iFrame link at (180, 127) on text=iFrame
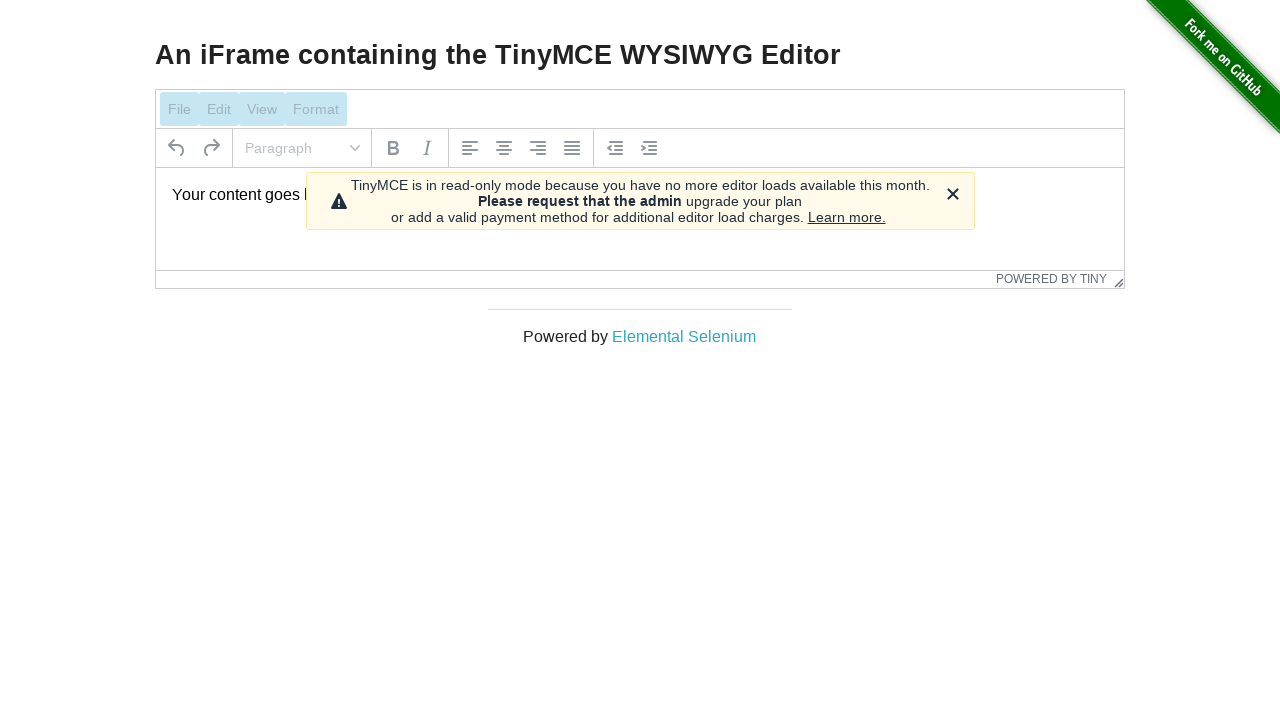

Located iframe with selector #mce_0_ifr
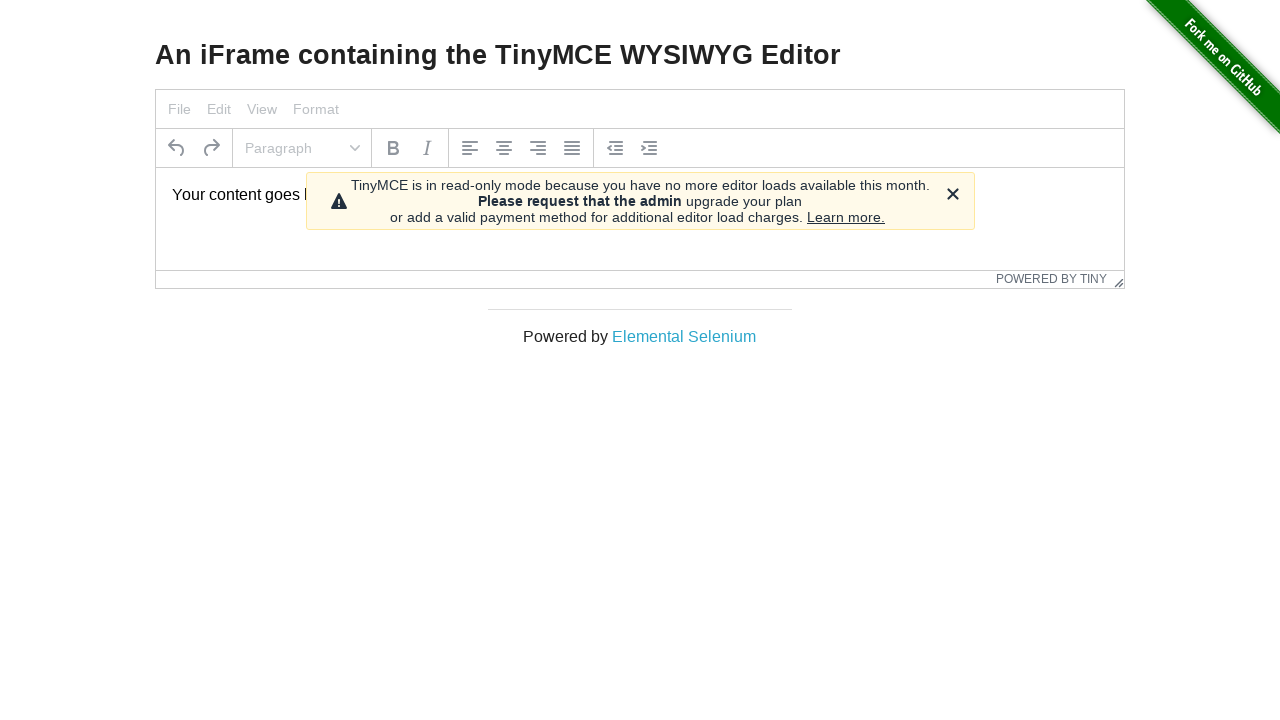

Verified iframe content is visible - paragraph element in #tinymce loaded
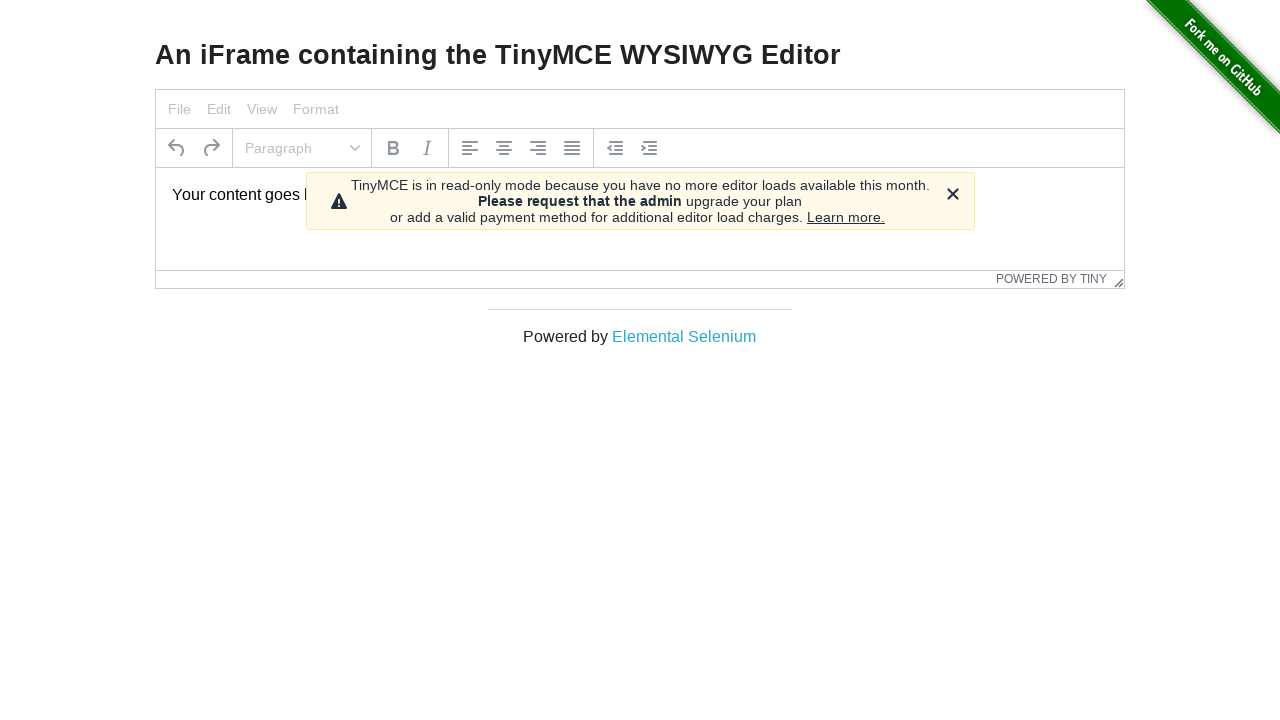

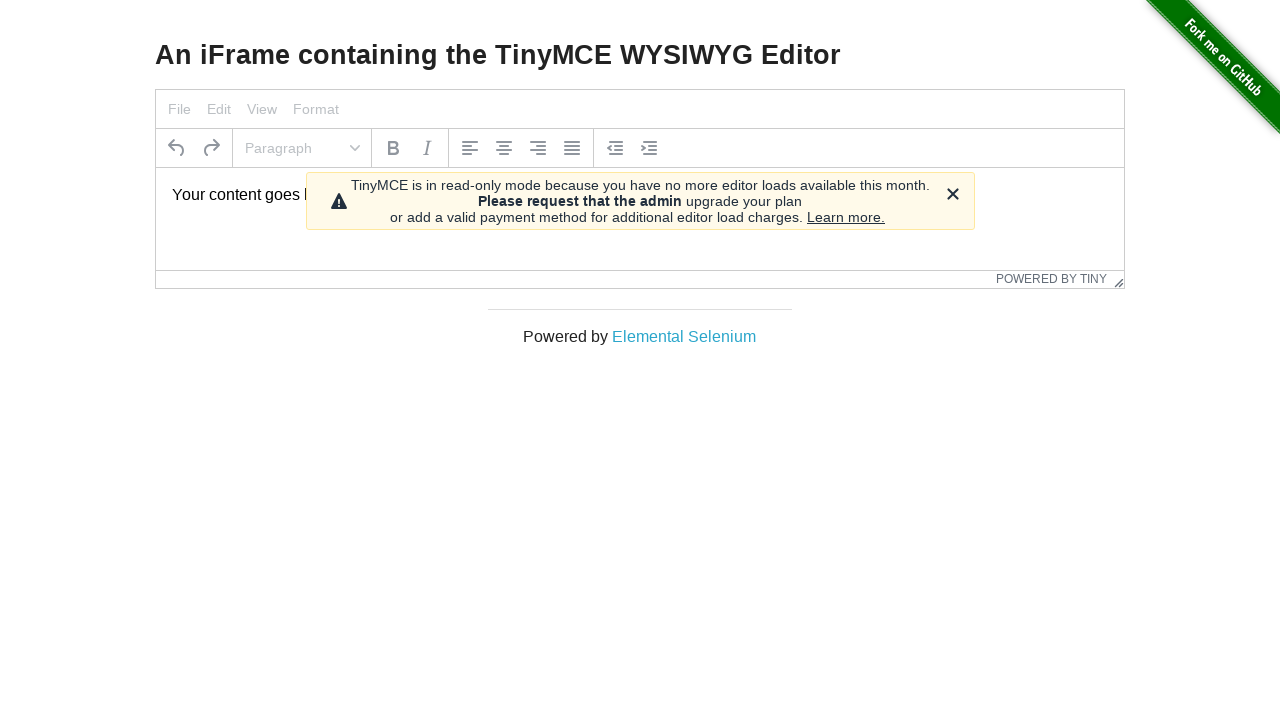